Navigates to a page with large content and highlights a specific element by changing its border style using JavaScript, demonstrating element highlighting for debugging purposes.

Starting URL: http://the-internet.herokuapp.com/large

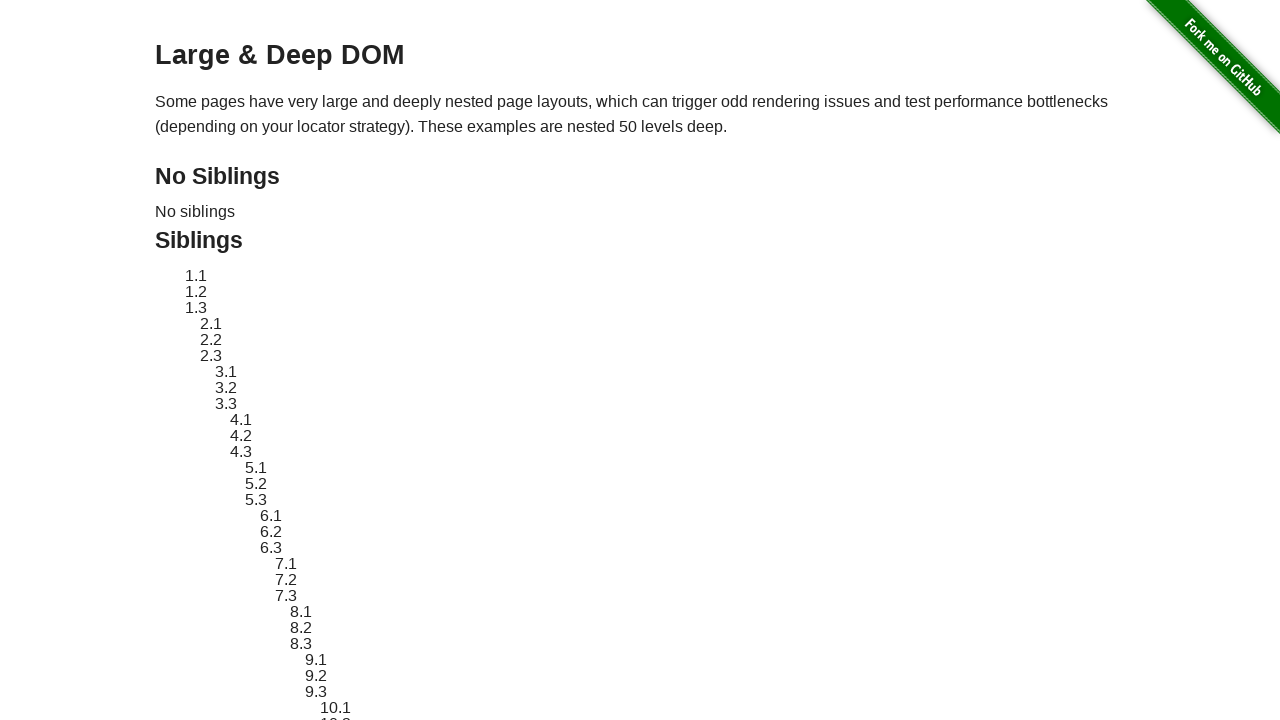

Located element with ID 'sibling-2.3' to highlight
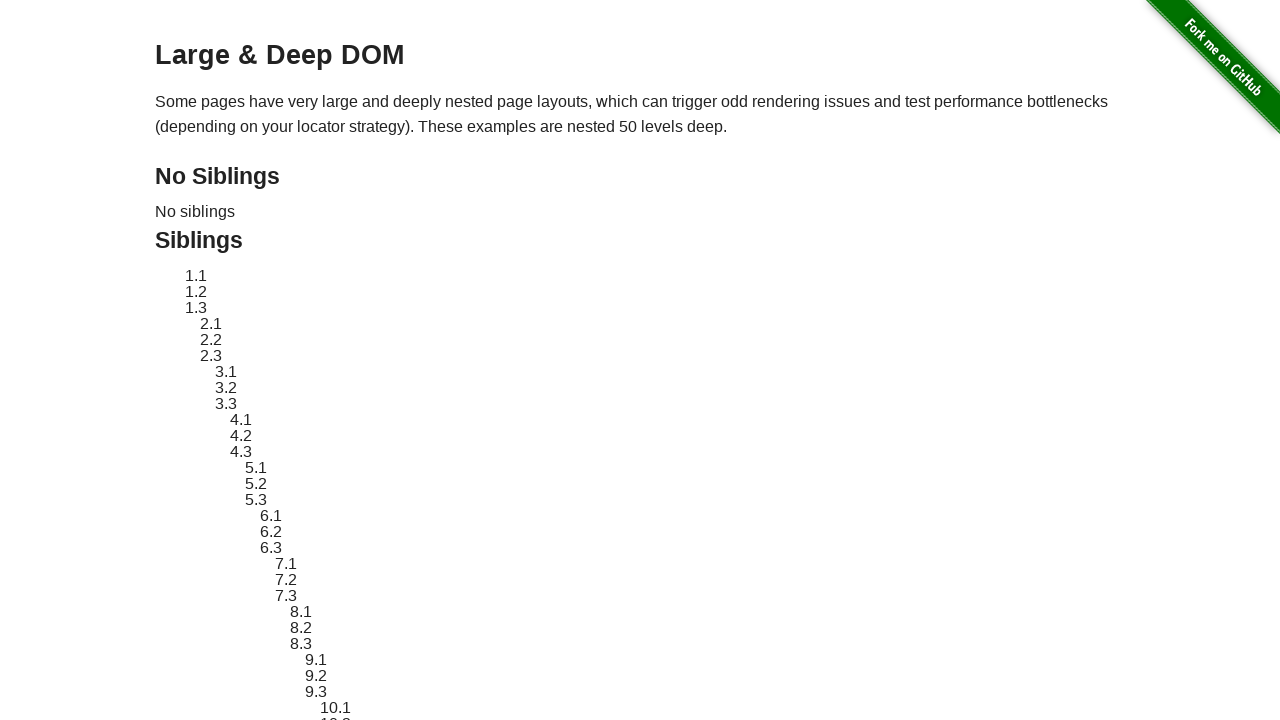

Element became visible
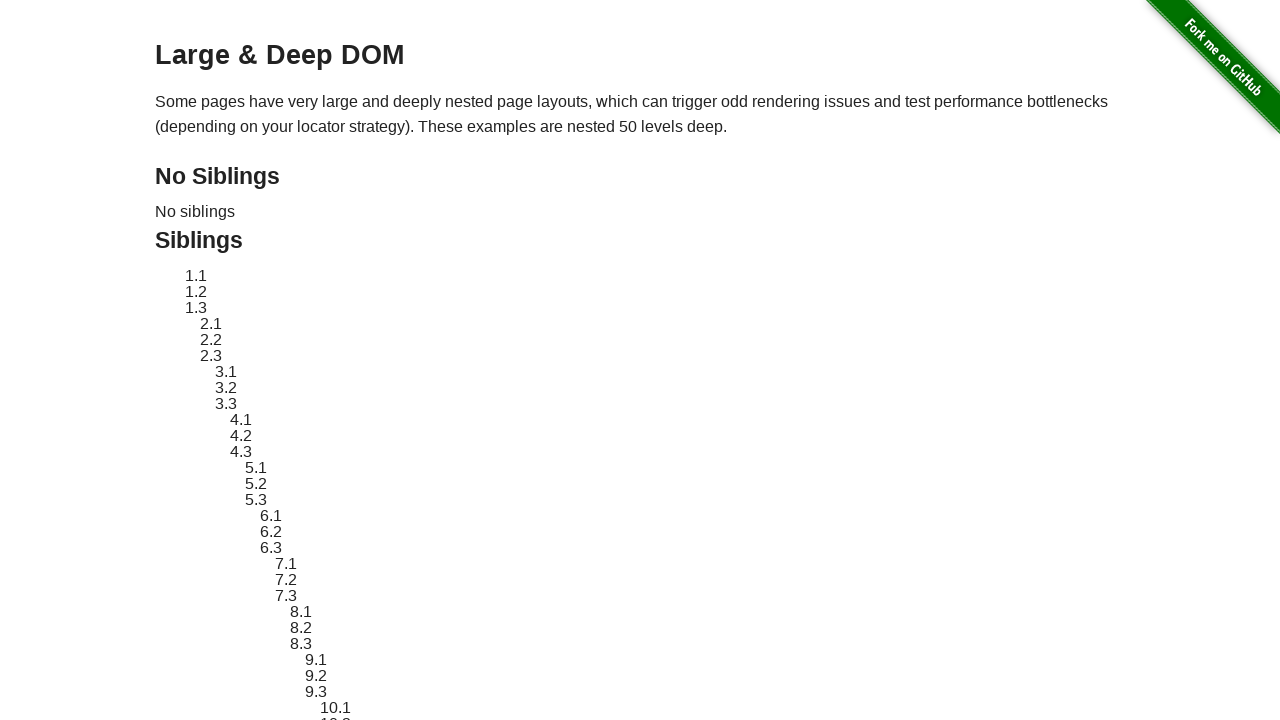

Retrieved and stored original element style
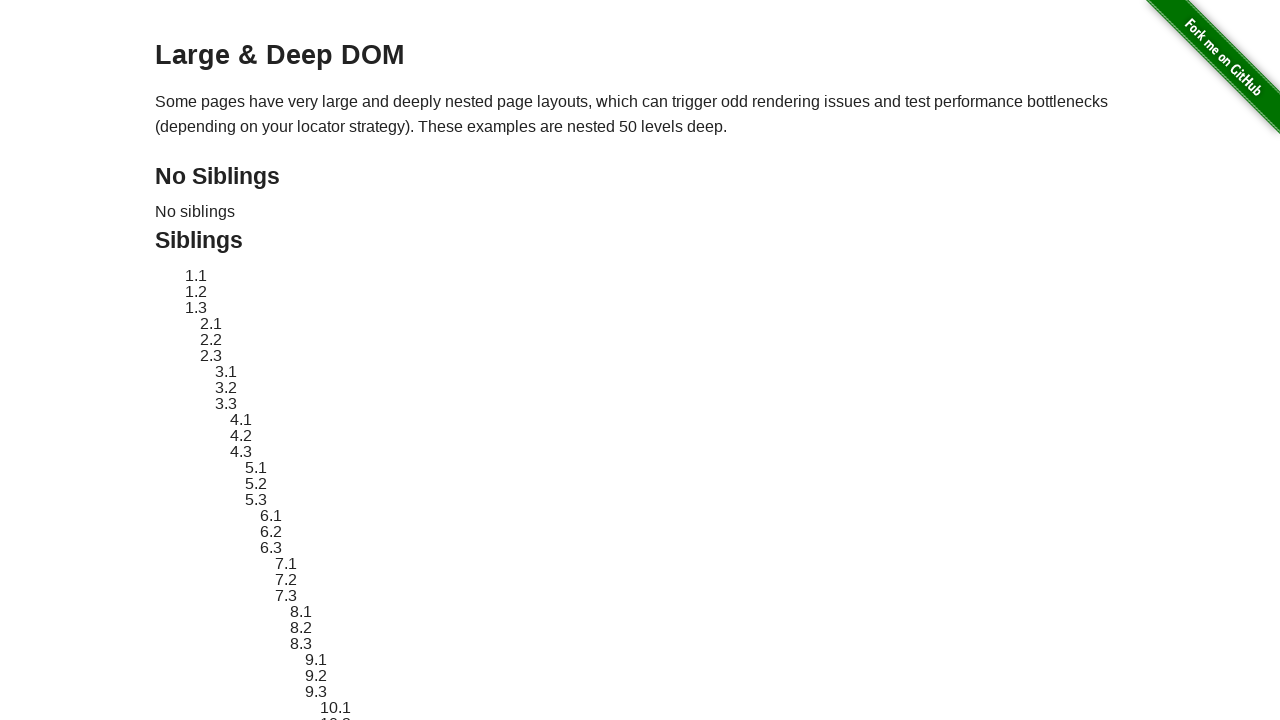

Applied red dashed border highlight to element
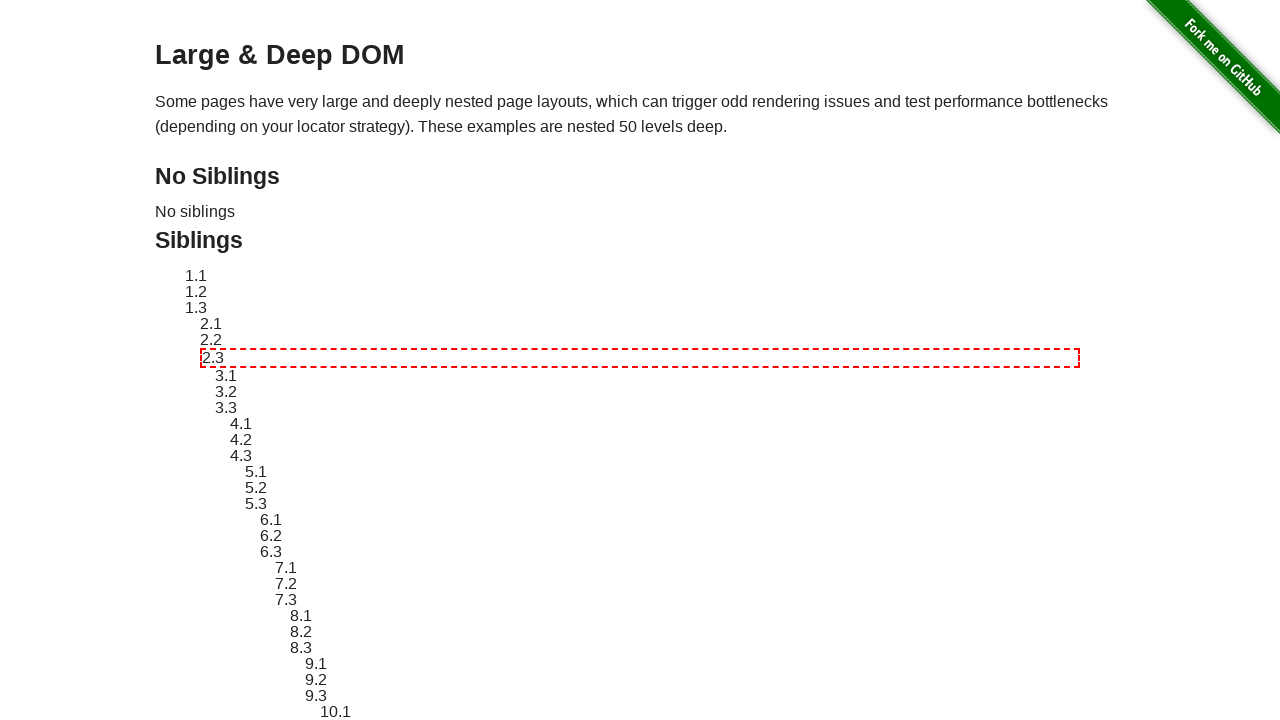

Waited 3 seconds to observe the highlighted element
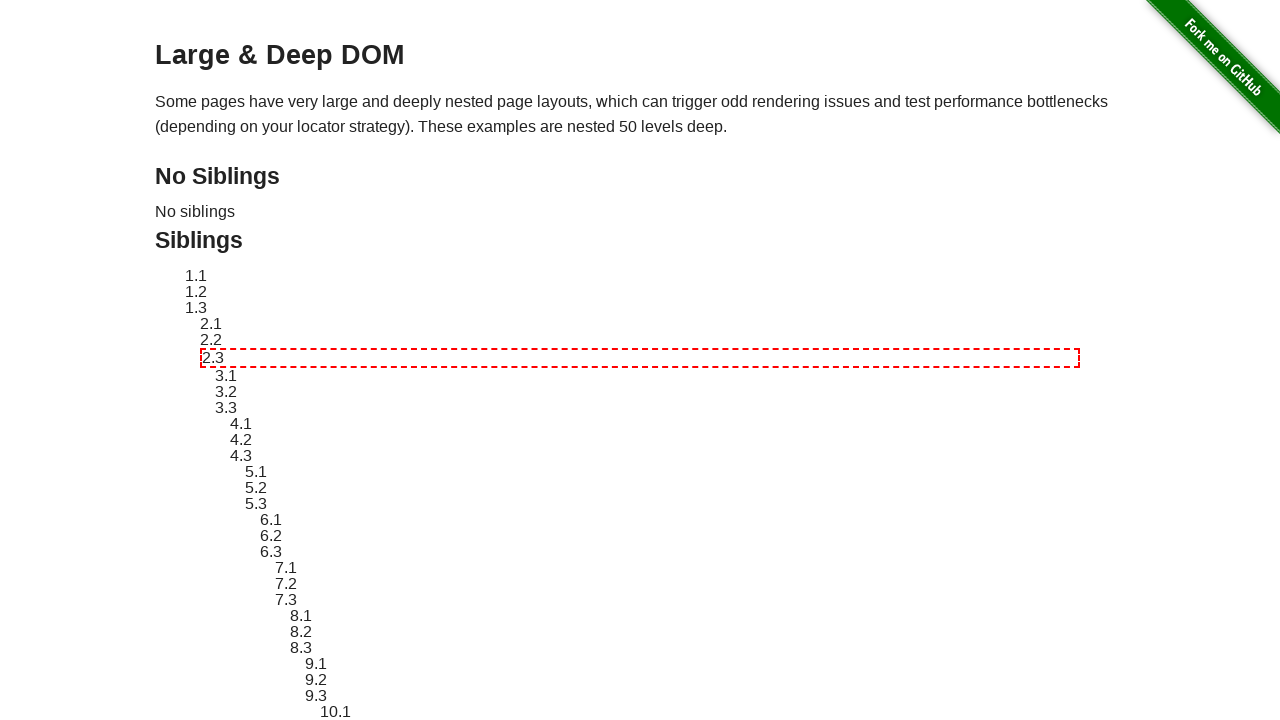

Reverted element style to original state
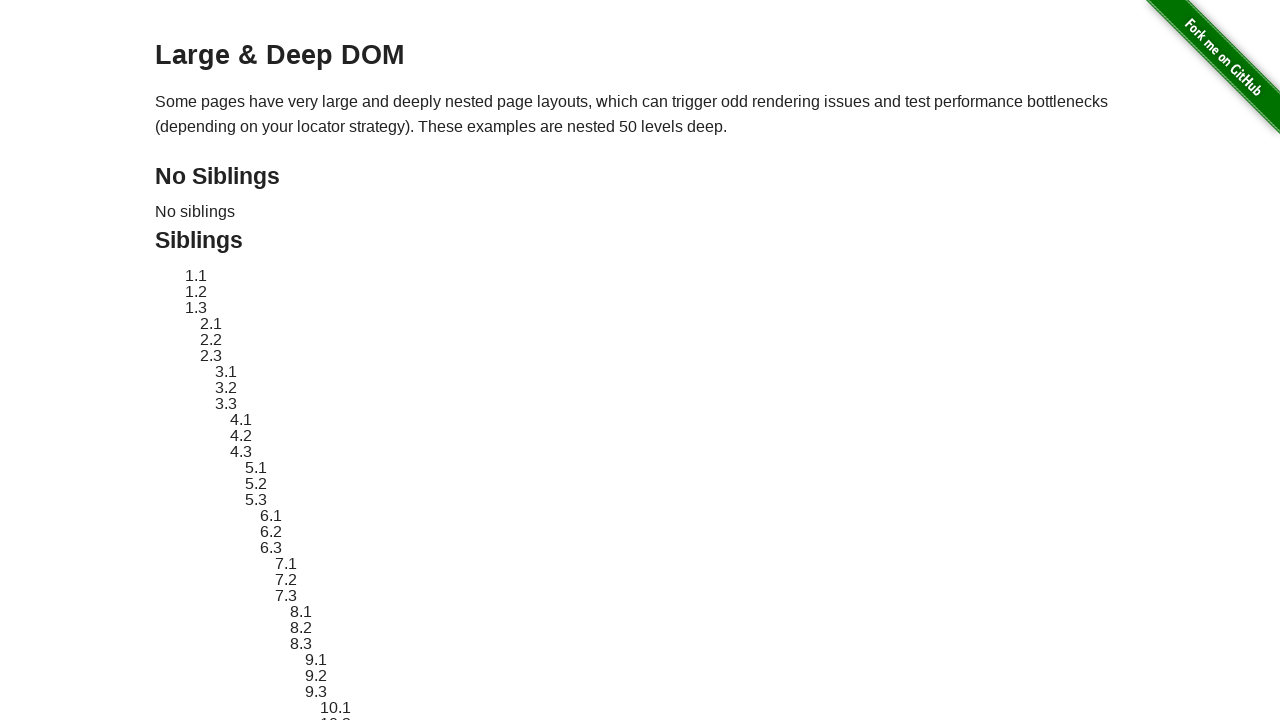

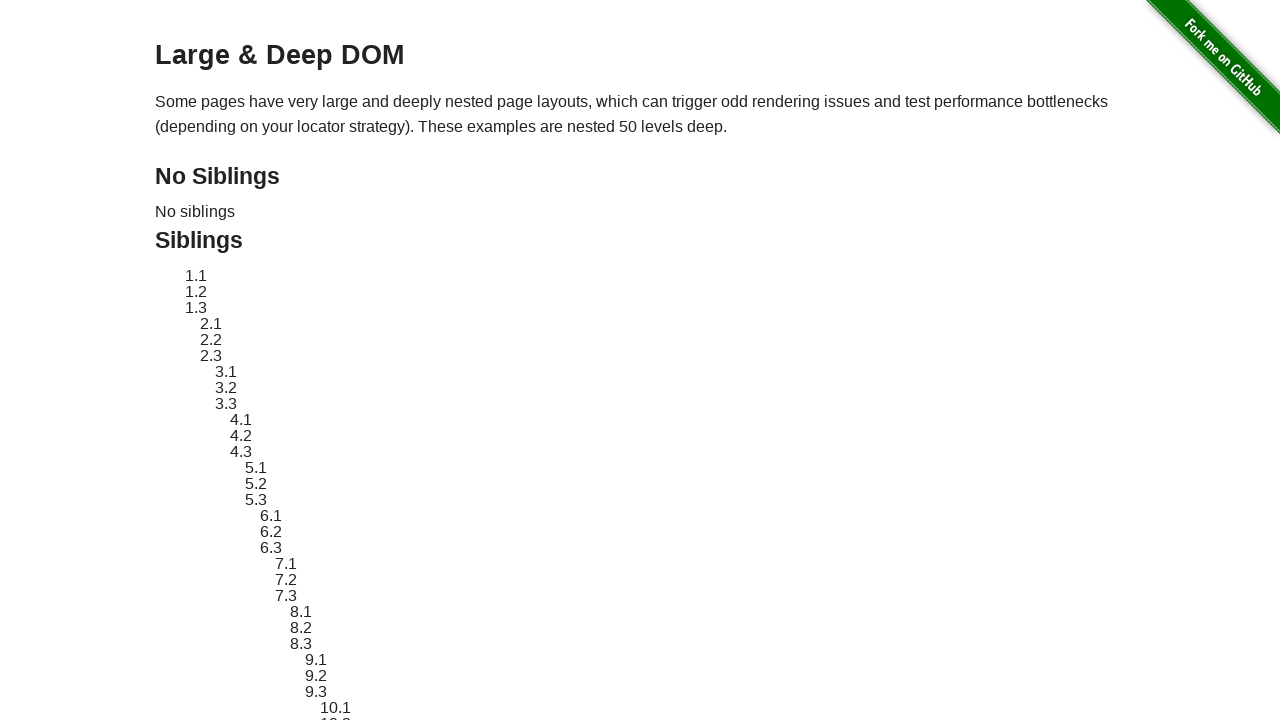